Tests handling of a multi-select dropdown by selecting multiple countries (India, Denmark, South Africa) from a searchable Select2 dropdown

Starting URL: https://www.lambdatest.com/selenium-playground/jquery-dropdown-search-demo

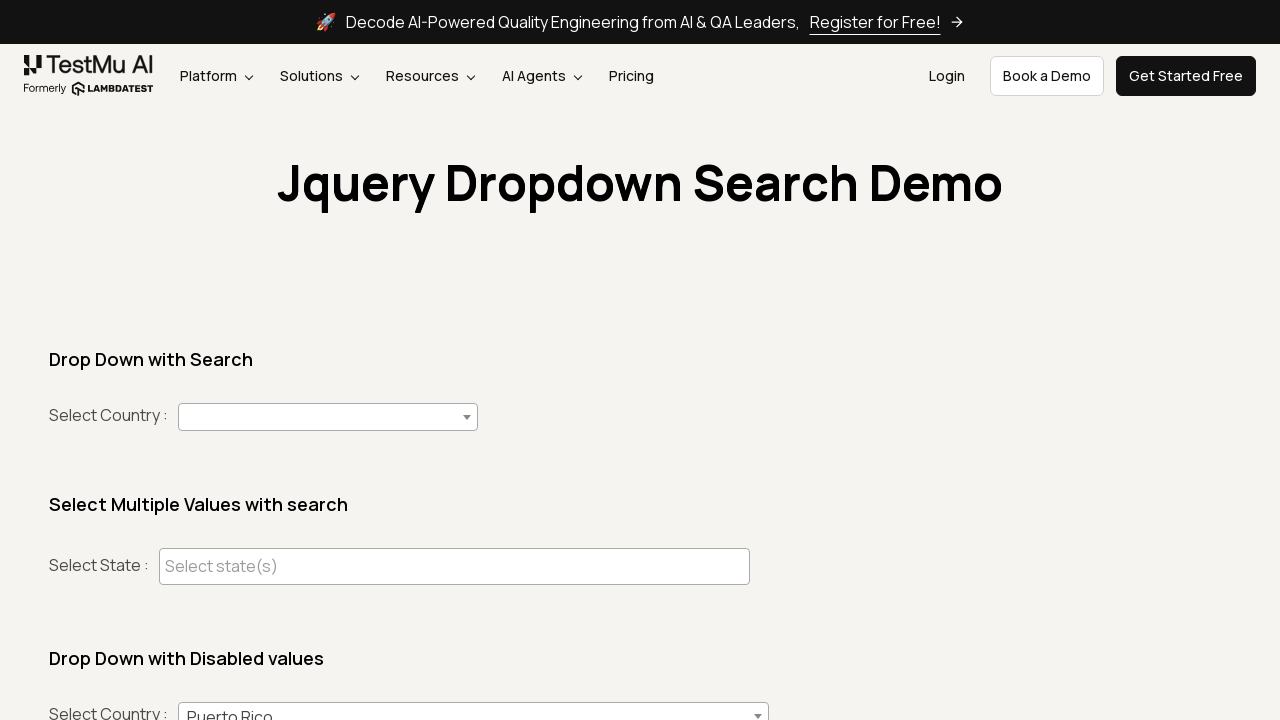

Clicked on the multi-select dropdown to open it at (328, 417) on #country+span
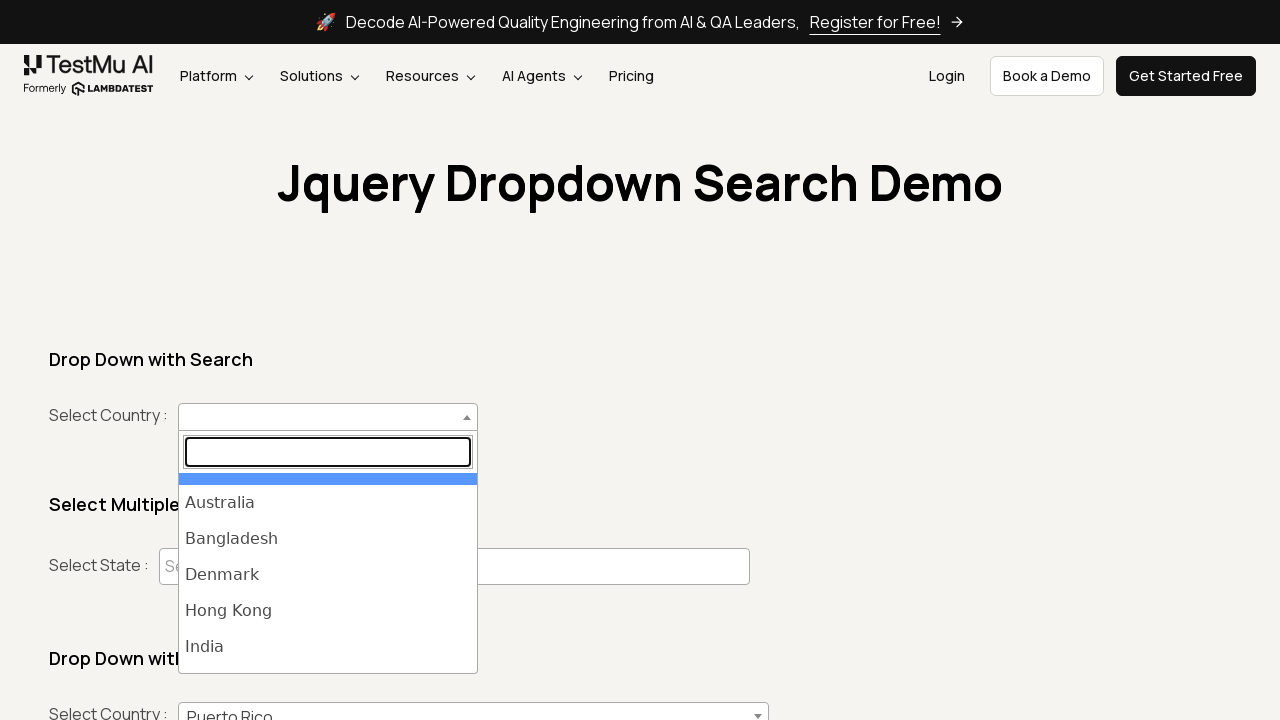

Selected India from the dropdown list at (328, 647) on ul#select2-country-results li >> internal:has-text="India"i
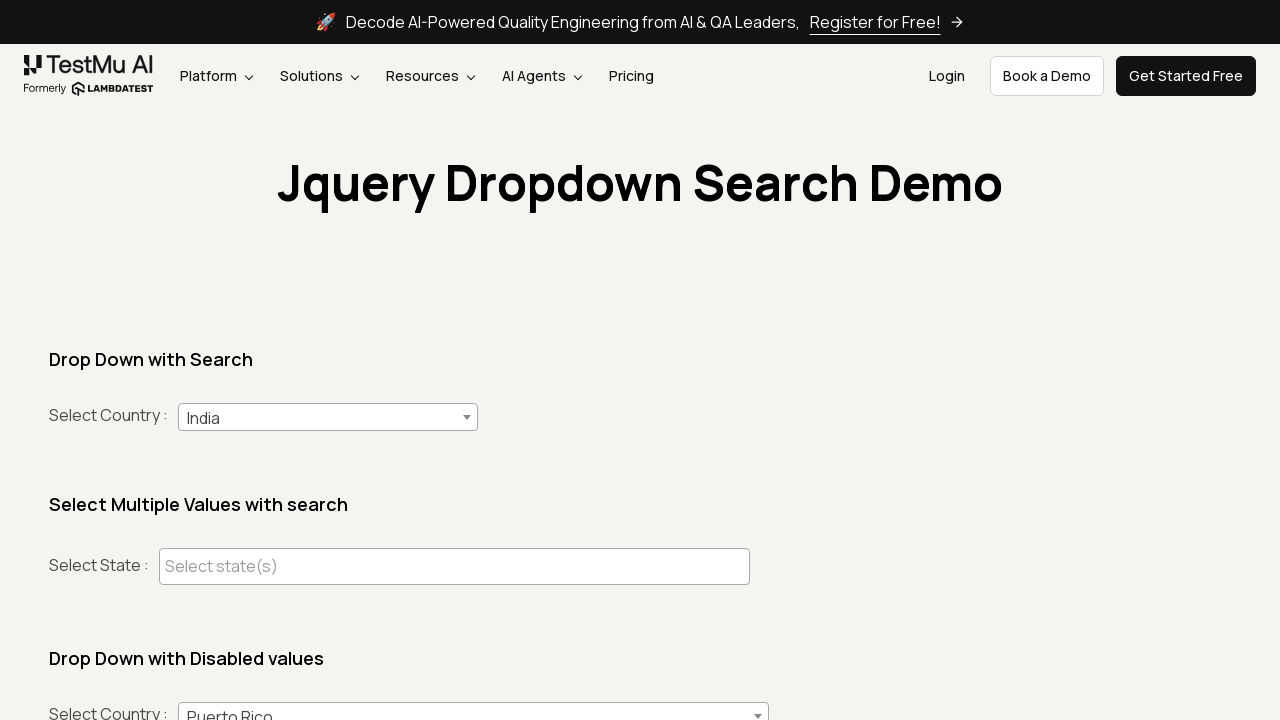

Clicked on the dropdown again to open it for second selection at (328, 417) on #country+span
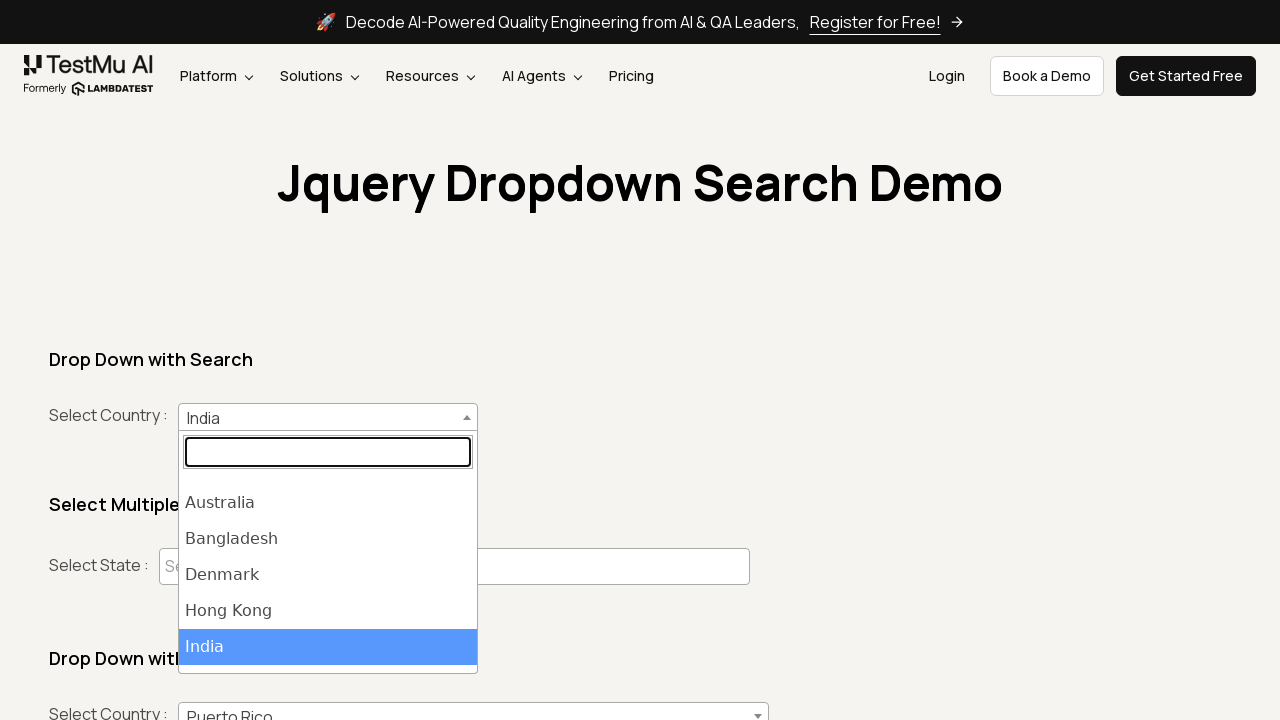

Selected Denmark from the dropdown list at (328, 575) on ul#select2-country-results li >> internal:has-text="Denmark"i
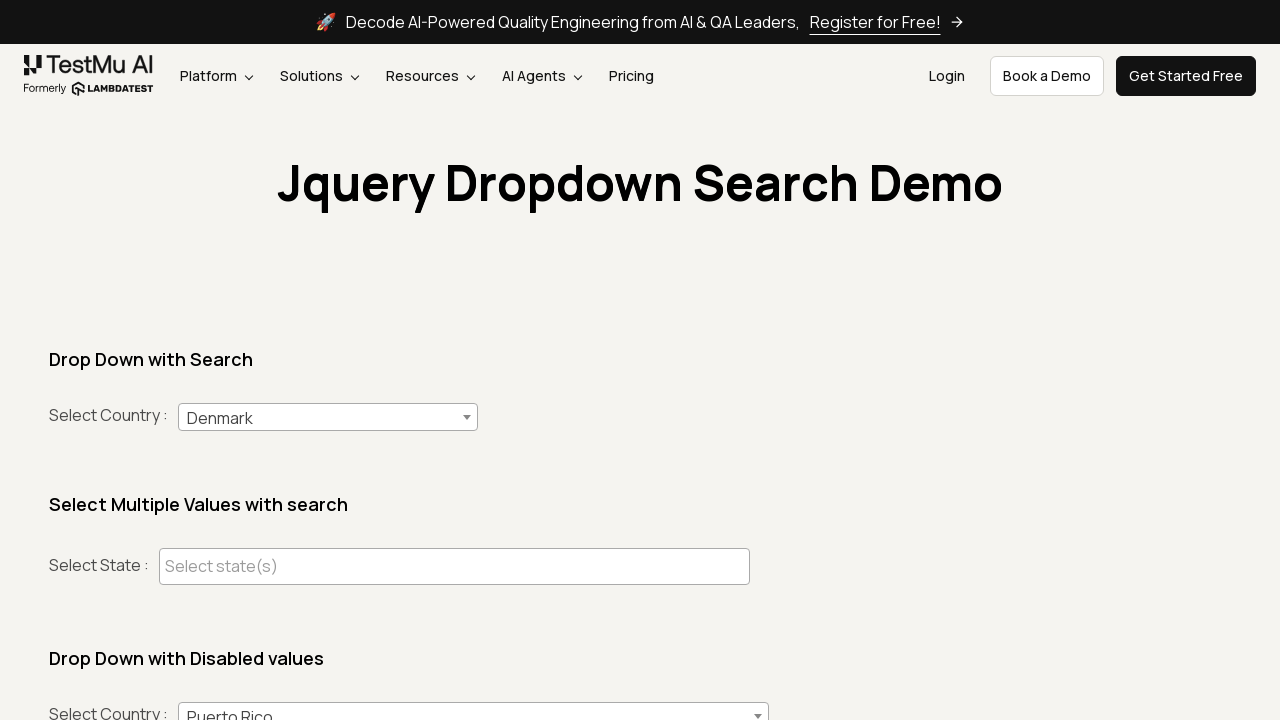

Clicked on the dropdown again to open it for third selection at (328, 417) on #country+span
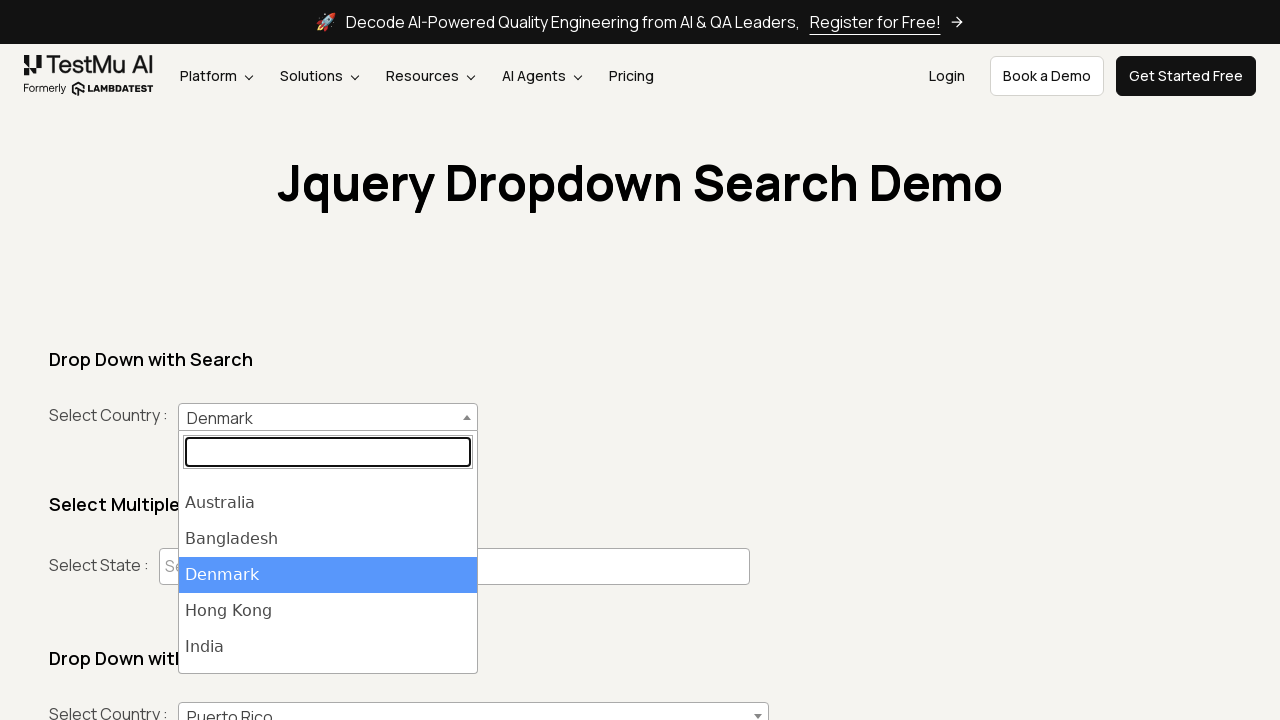

Selected South Africa from the dropdown list at (328, 619) on ul#select2-country-results li >> internal:has-text="South Africa"i
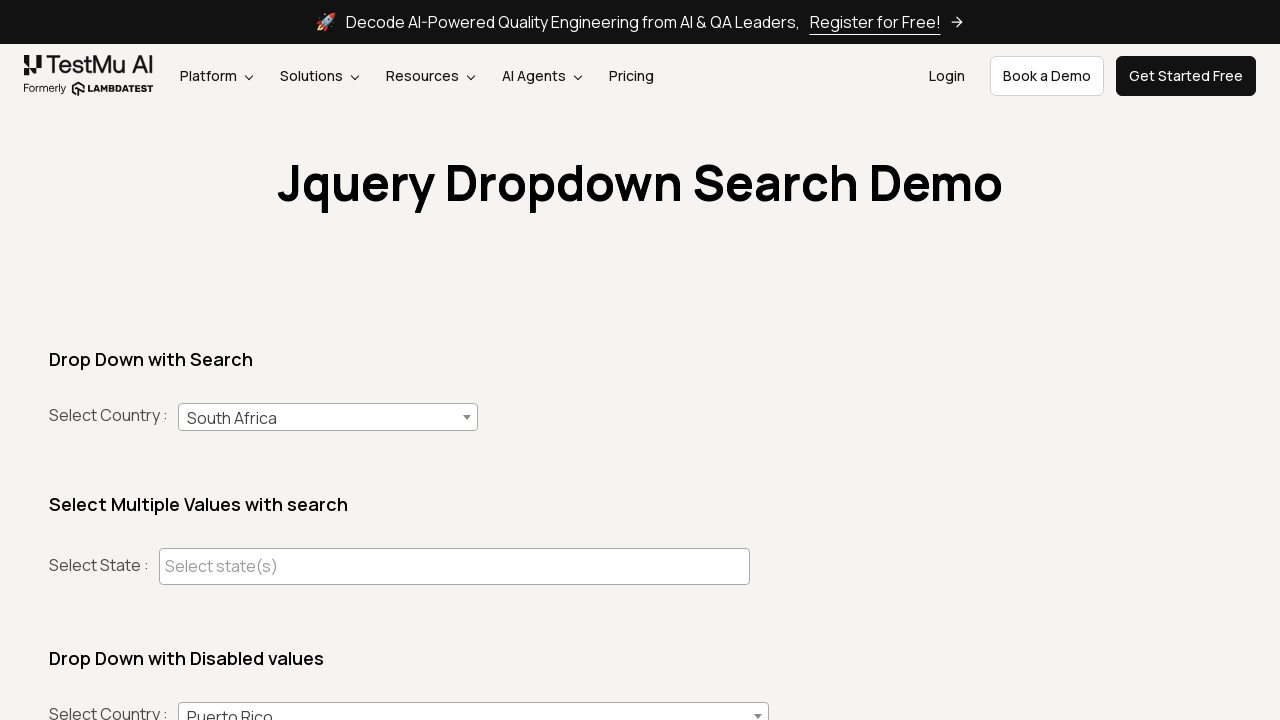

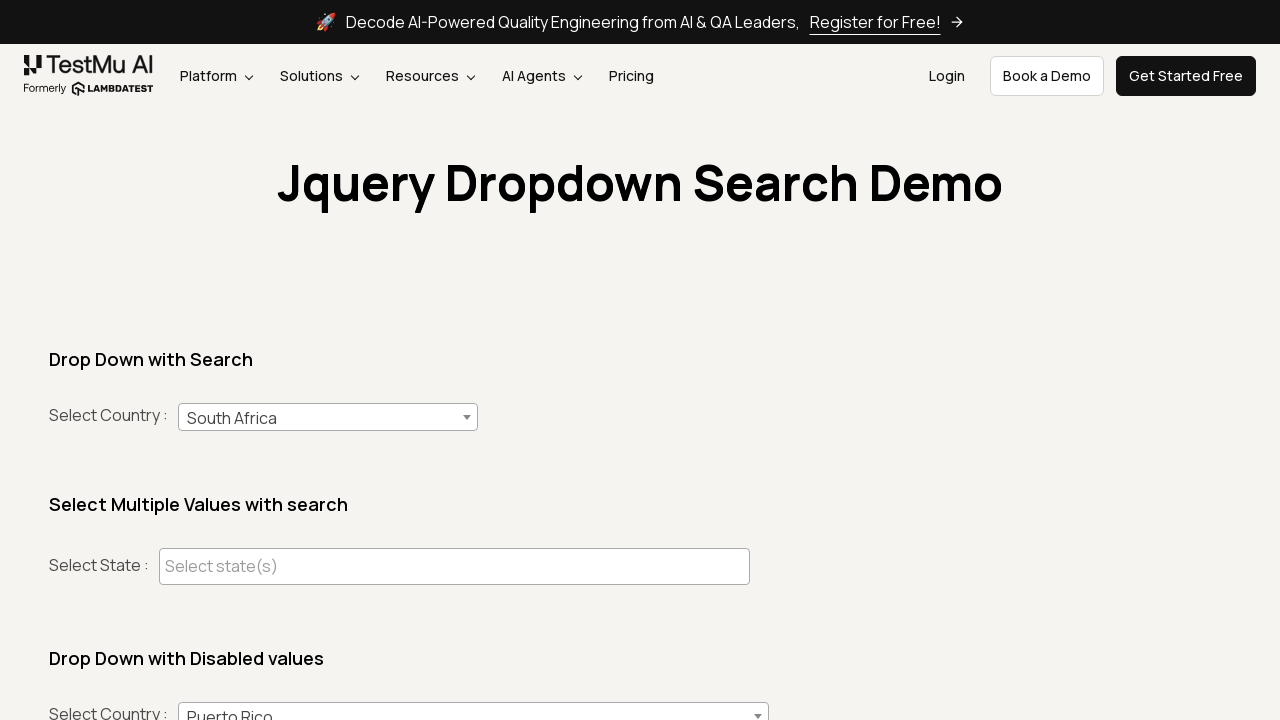